Tests JavaScript alert and confirm popup handling by triggering different alert buttons and dismissing the dialogs

Starting URL: https://demoqa.com/alerts

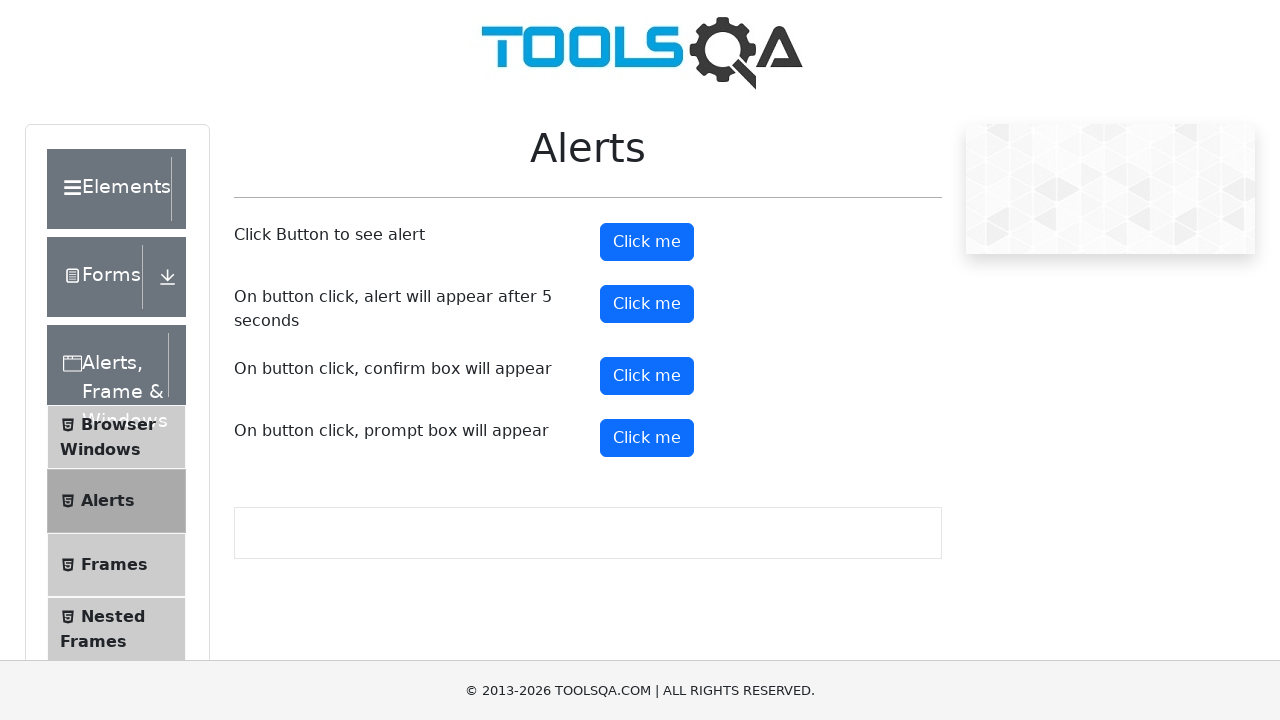

Set up dialog handler to dismiss all alerts
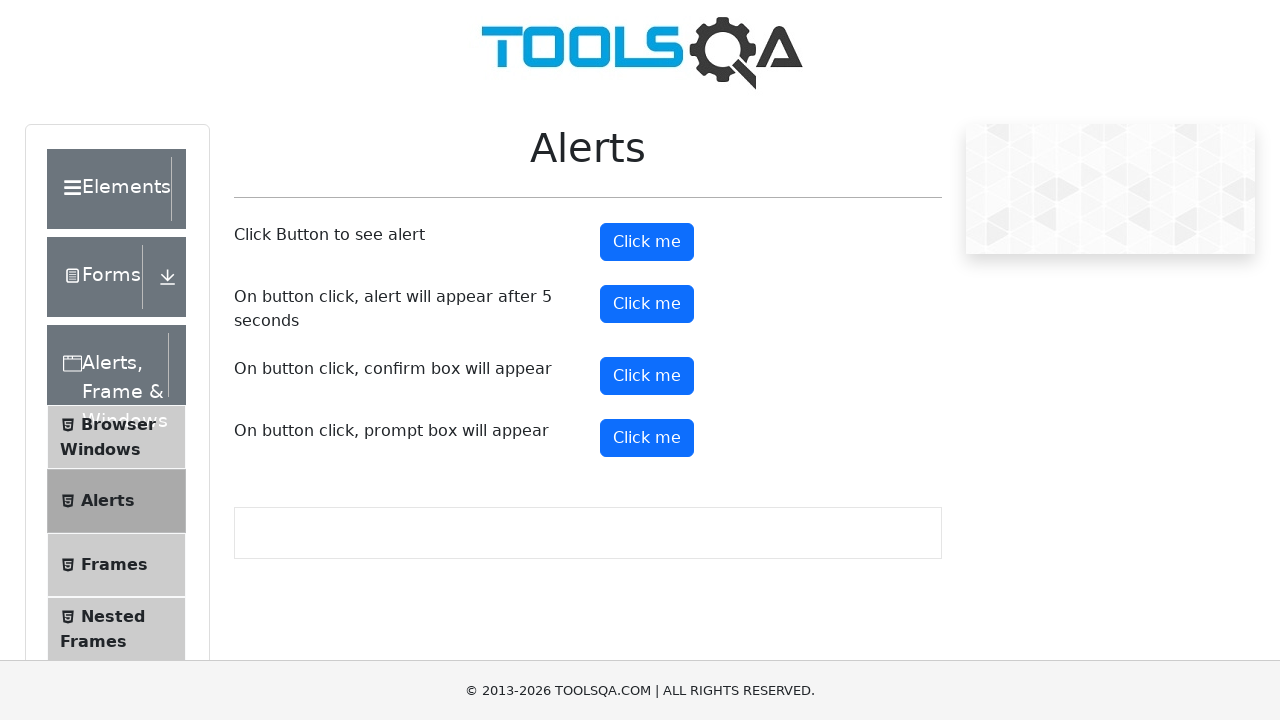

Clicked alert button to trigger simple alert at (647, 242) on #alertButton
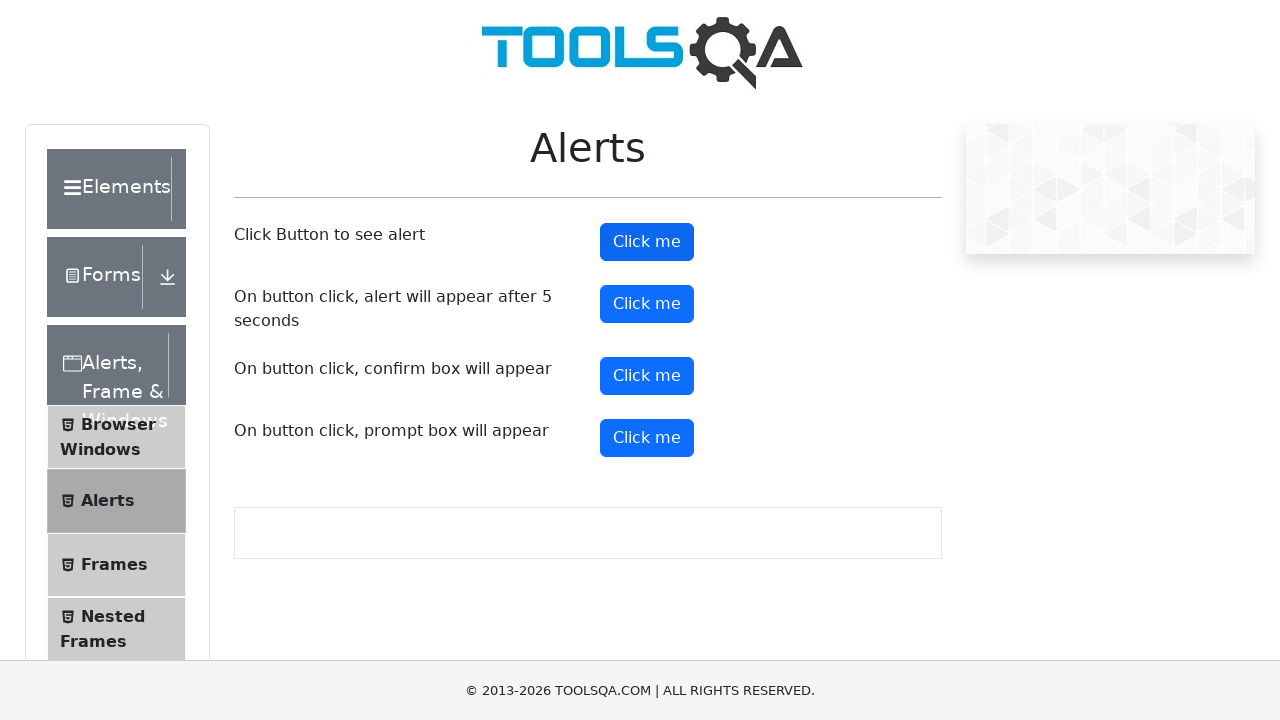

Clicked timer alert button to trigger delayed alert at (647, 304) on #timerAlertButton
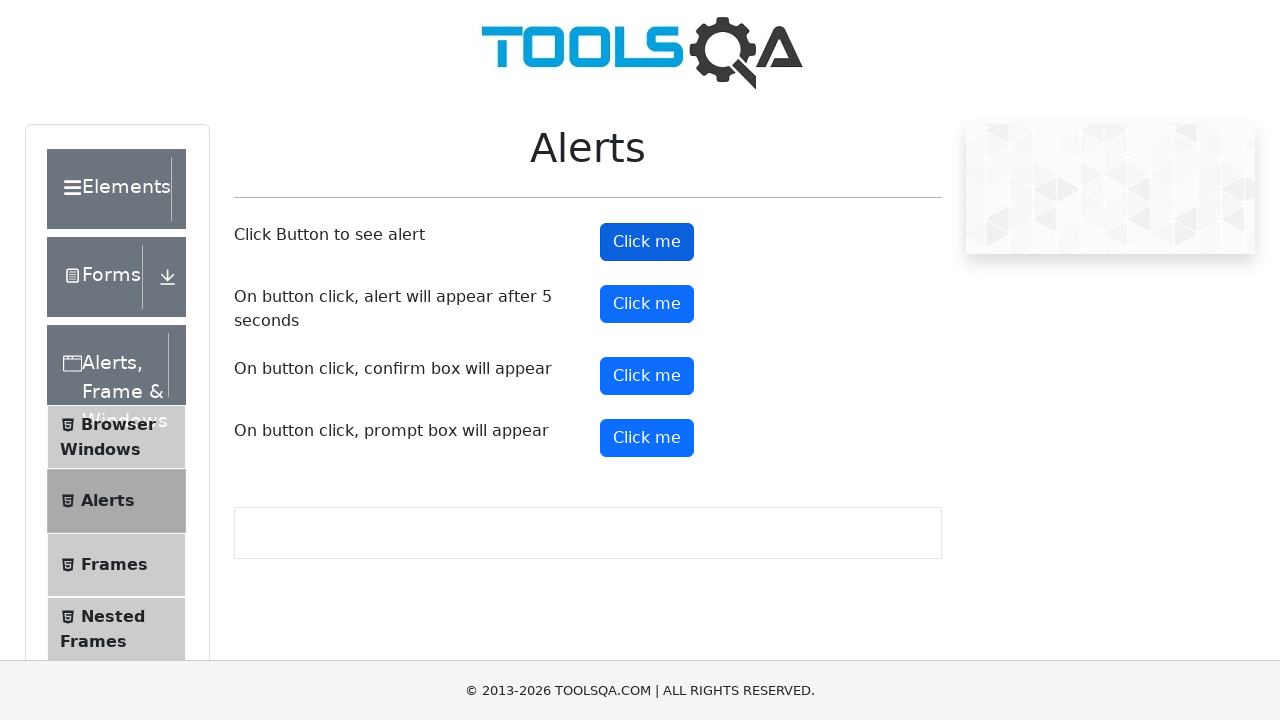

Waited 5 seconds for timer alert to appear and be dismissed
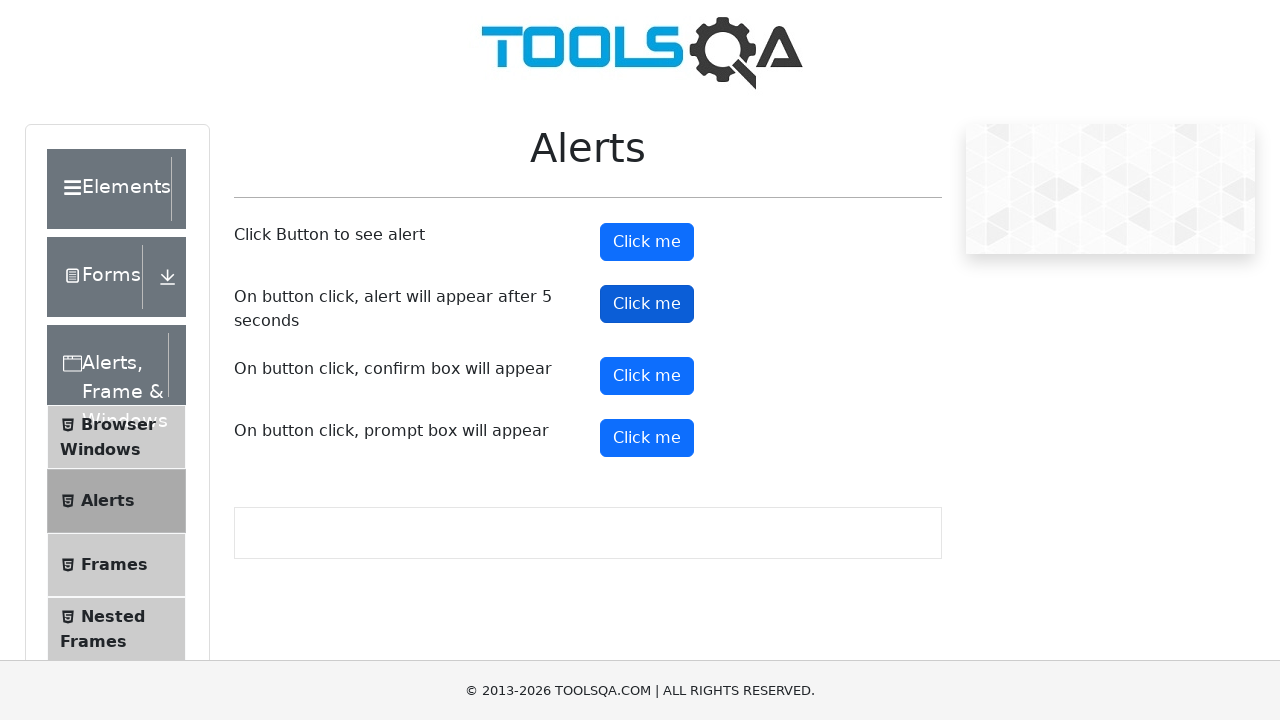

Clicked confirm button to trigger confirmation dialog at (647, 376) on #confirmButton
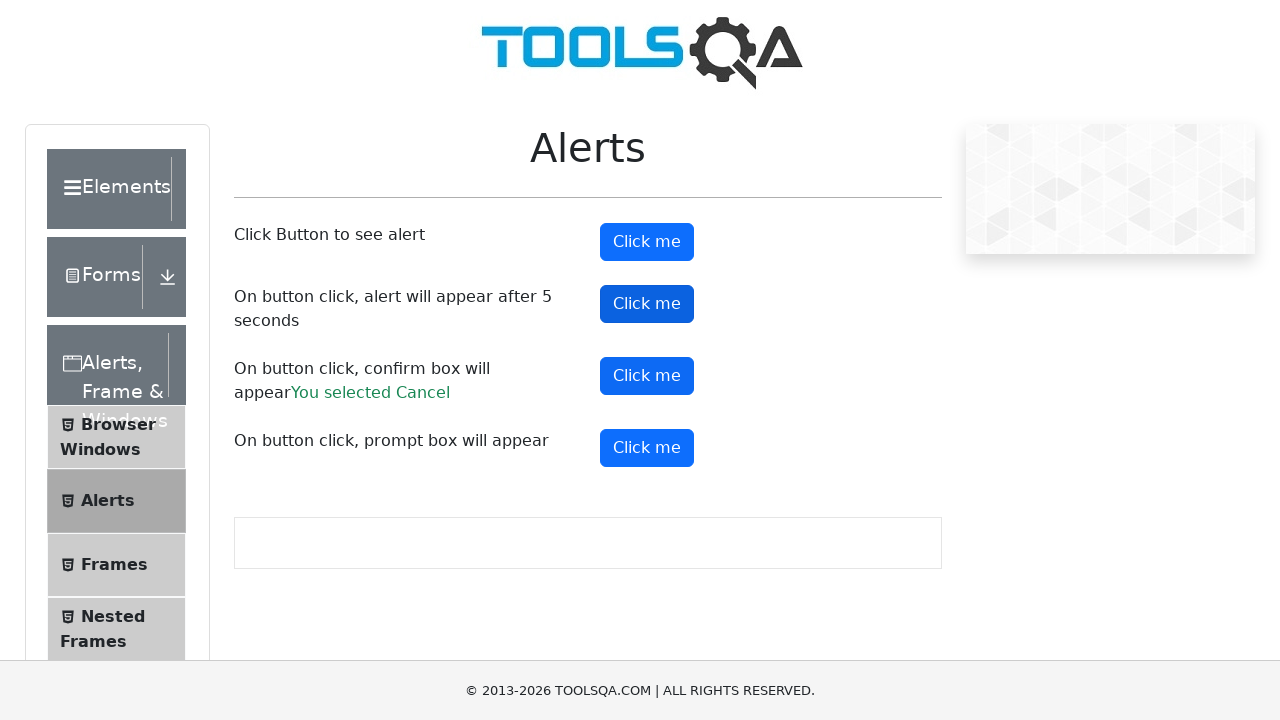

Verified confirm result text is visible
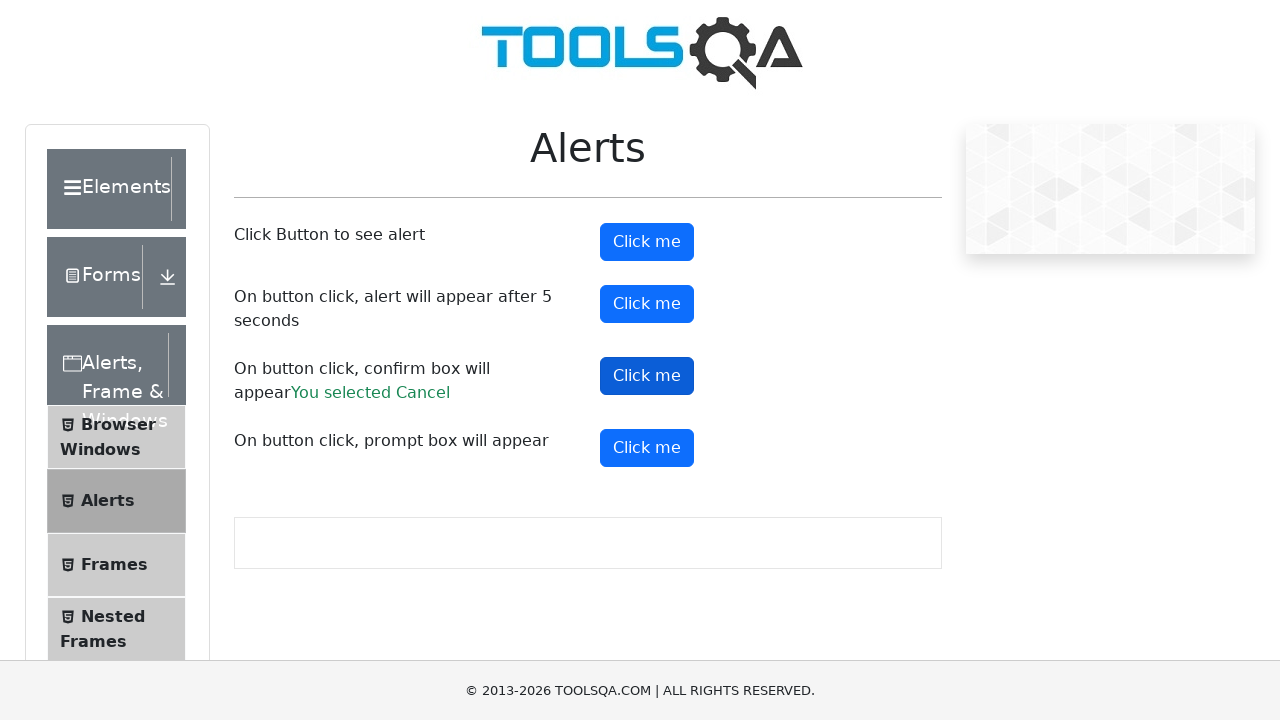

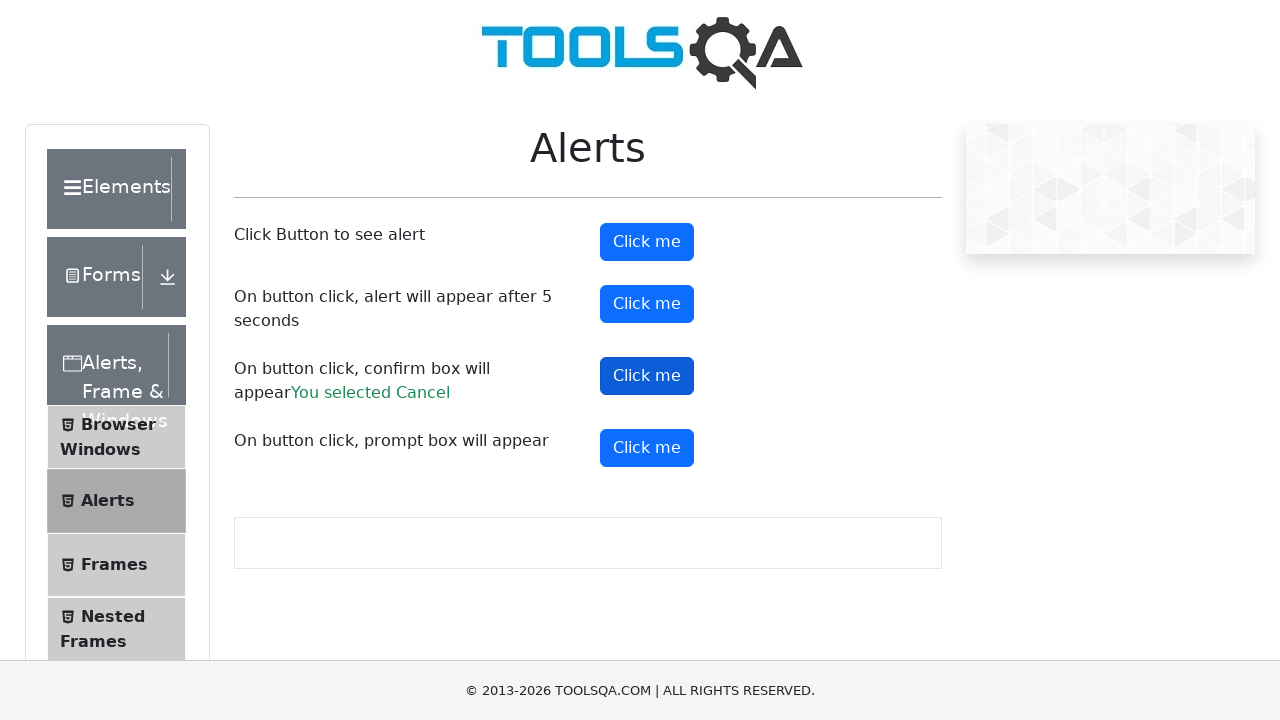